Tests e-commerce cart functionality by adding a Samsung Galaxy S6 to cart twice, navigating to cart, and deleting an item from the cart

Starting URL: https://demoblaze.com/index.html

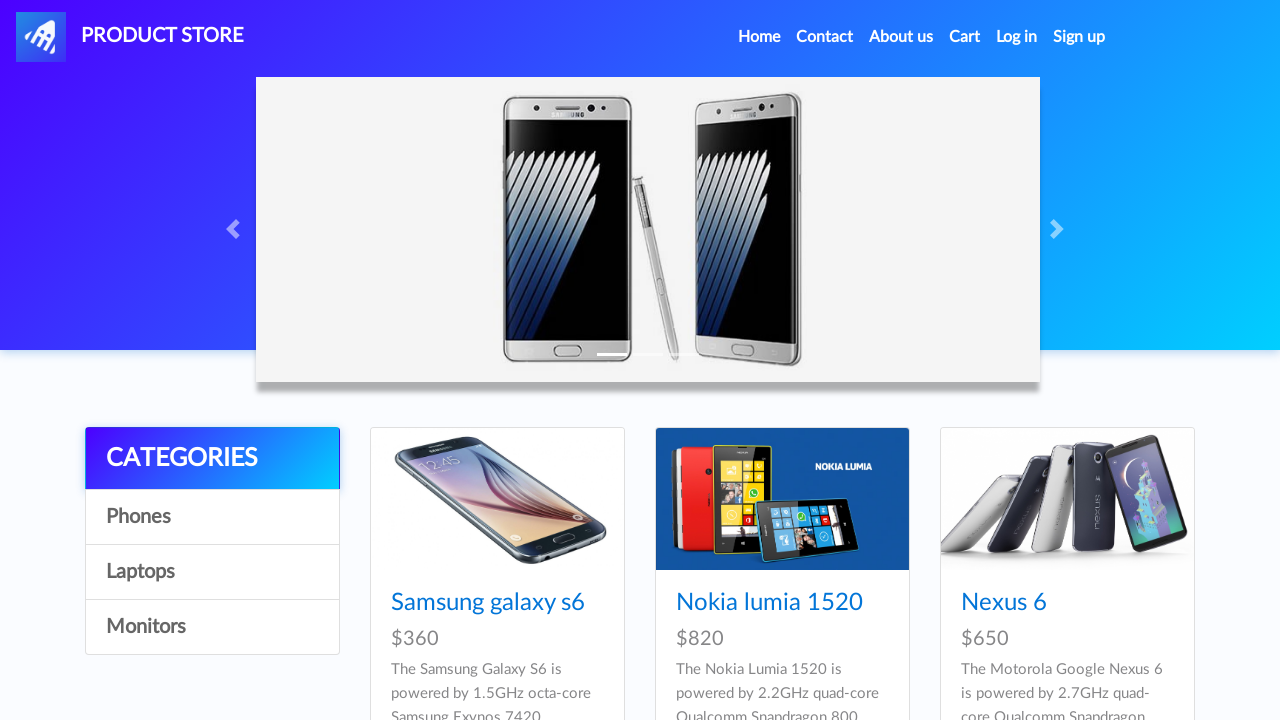

Samsung Galaxy S6 product selector is visible
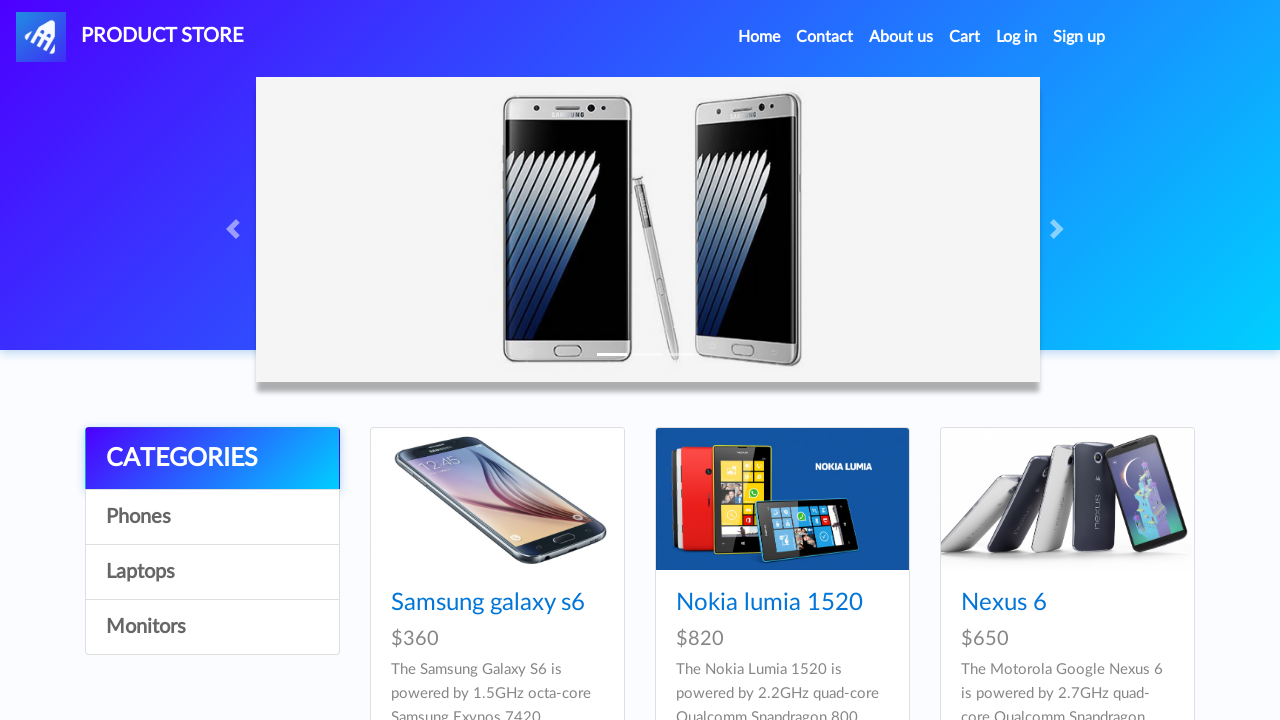

Clicked on Samsung Galaxy S6 product at (488, 603) on text=Samsung galaxy s6
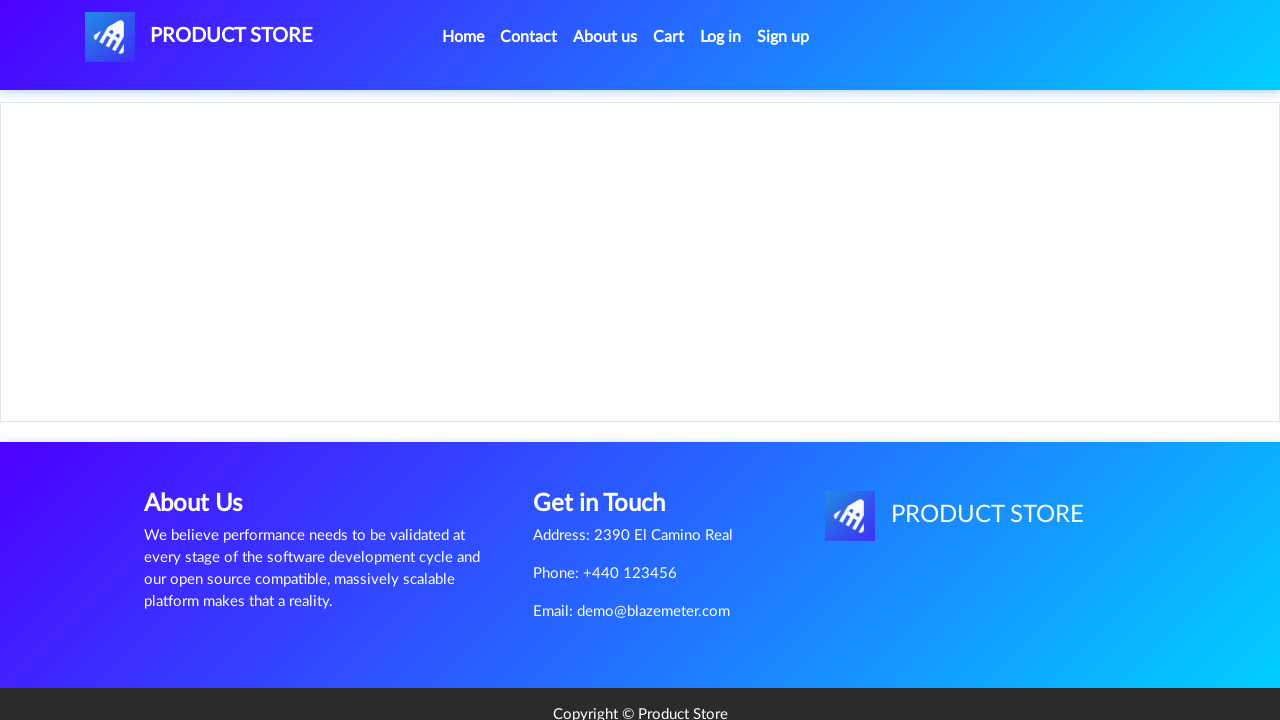

Add to Cart button is visible and clickable
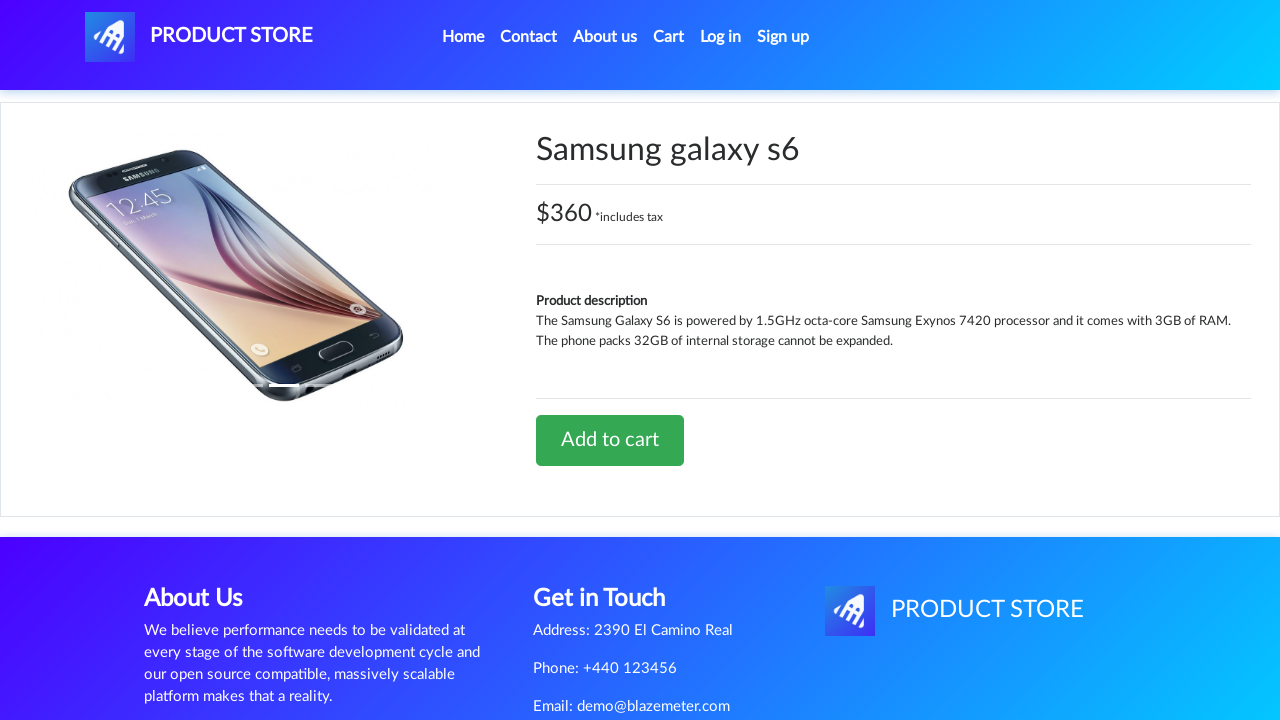

Clicked Add to Cart button (first time) at (610, 440) on a[onclick='addToCart(1)']
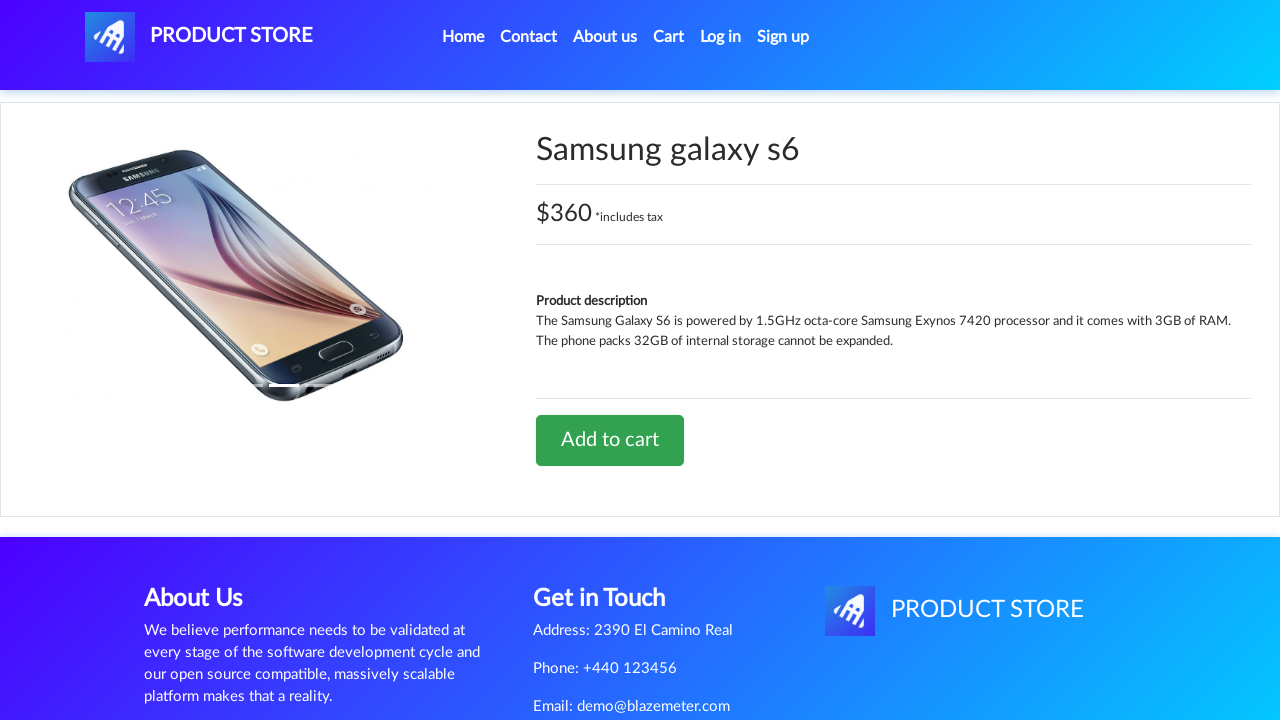

Waited 500ms for alert dialog
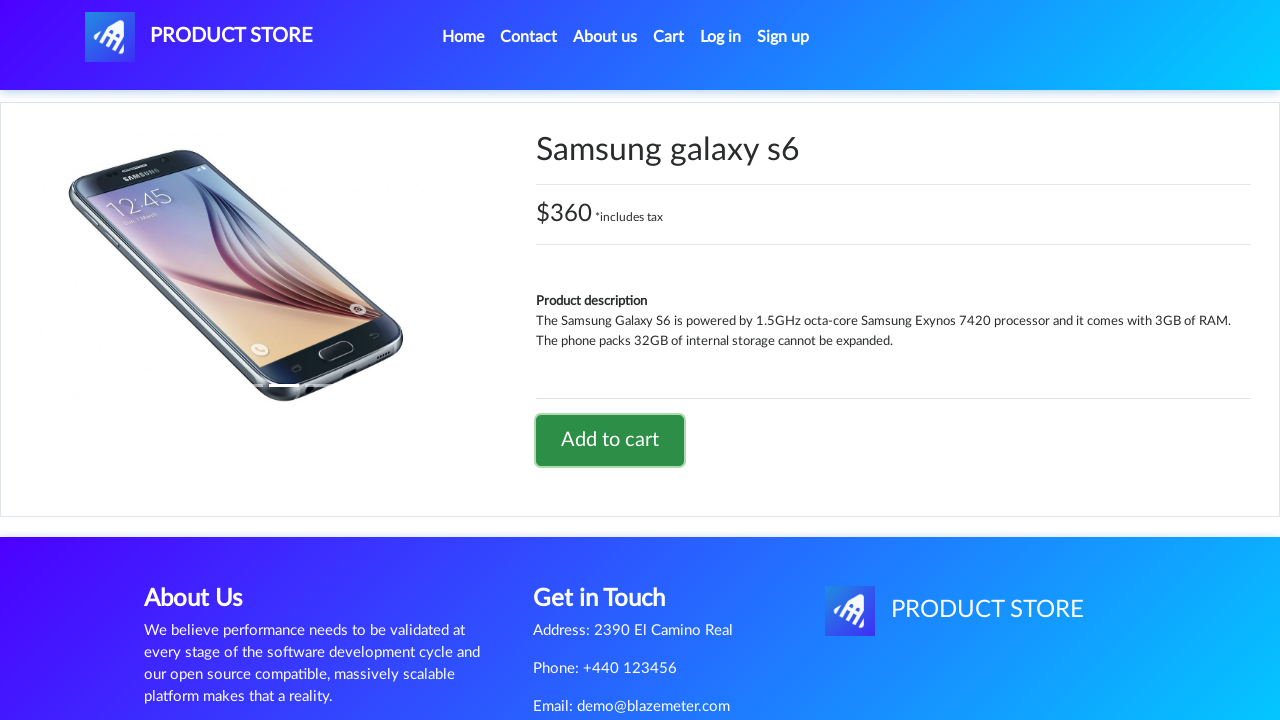

Set up dialog handler to accept alerts
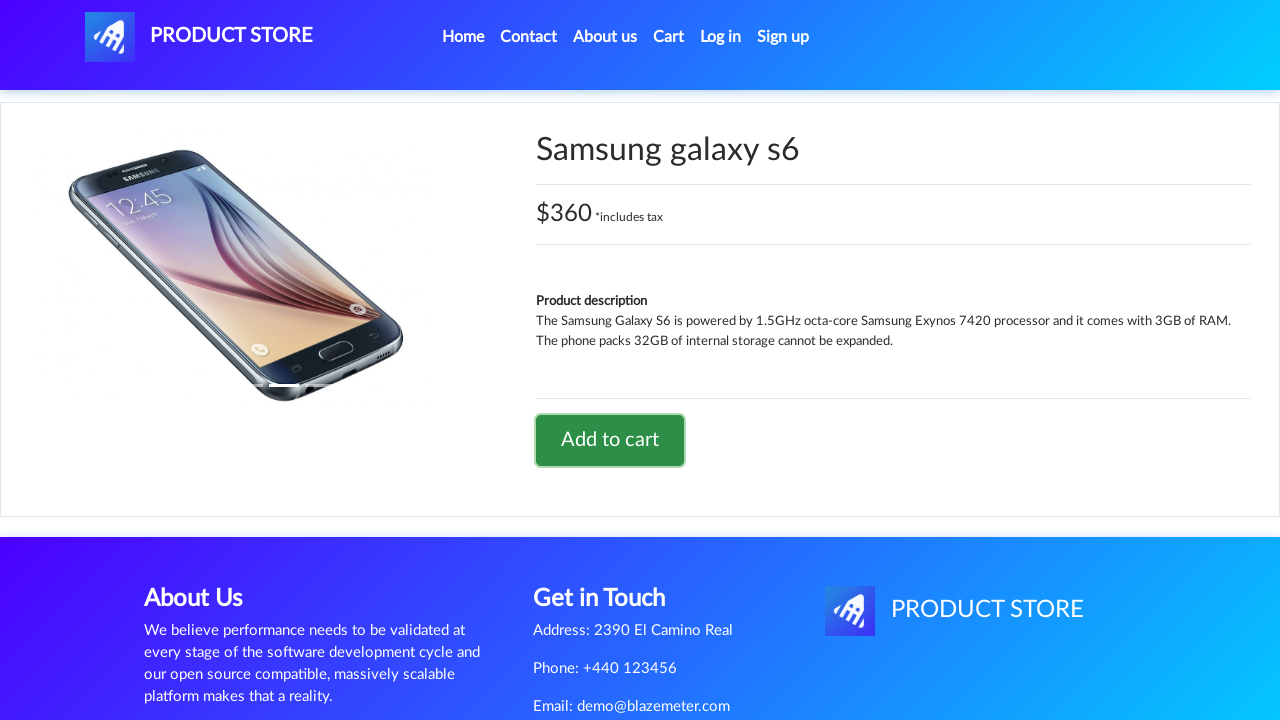

Clicked Add to Cart button (second time) at (610, 440) on a[onclick='addToCart(1)']
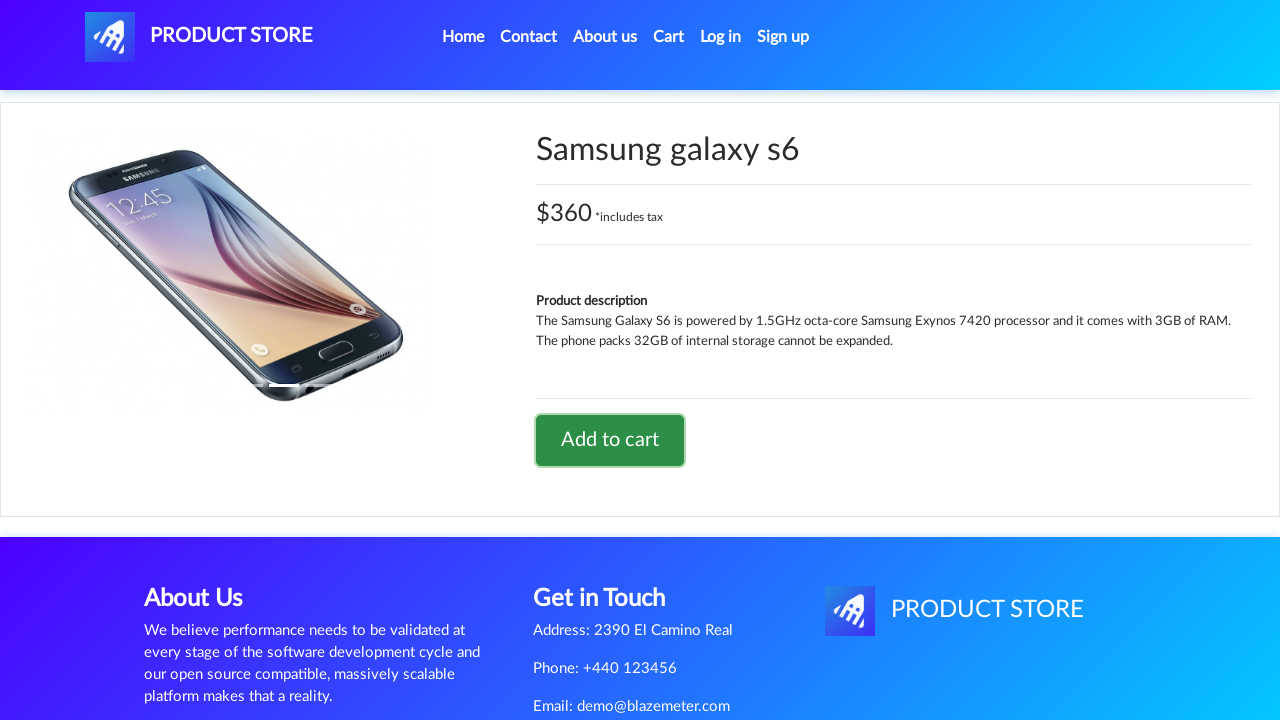

Waited 500ms for alert dialogs to be processed
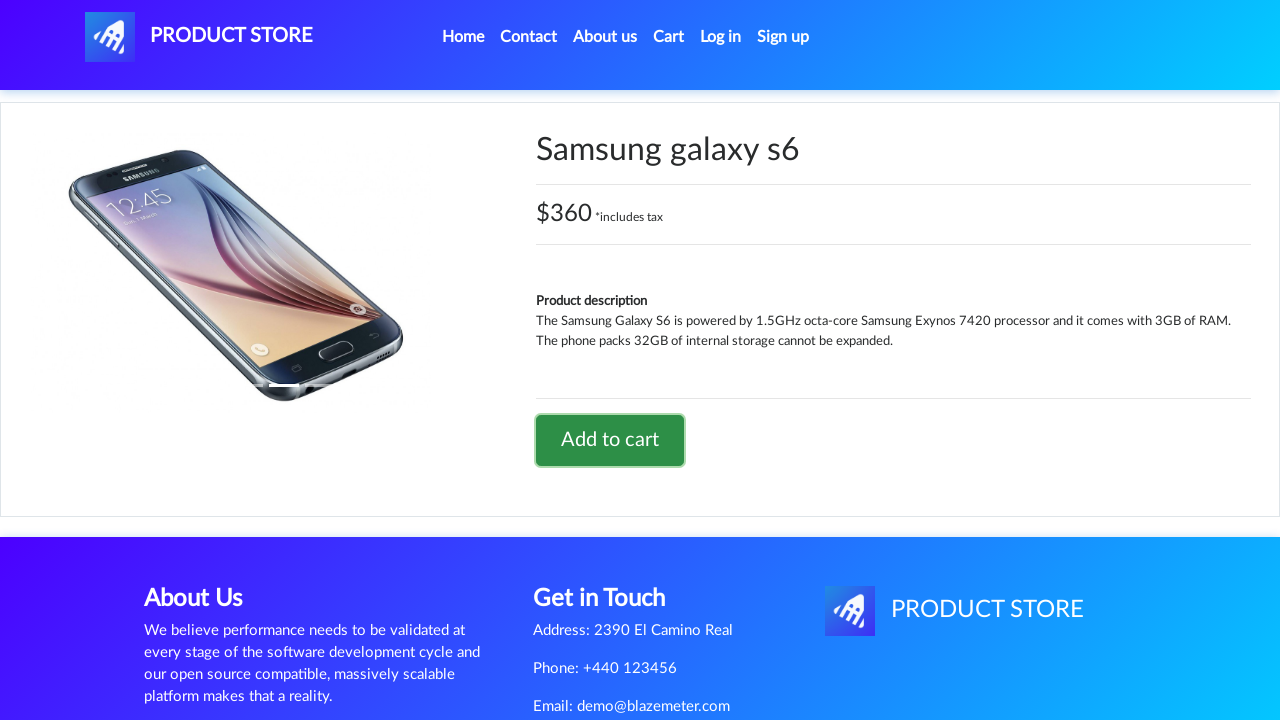

Cart button is visible
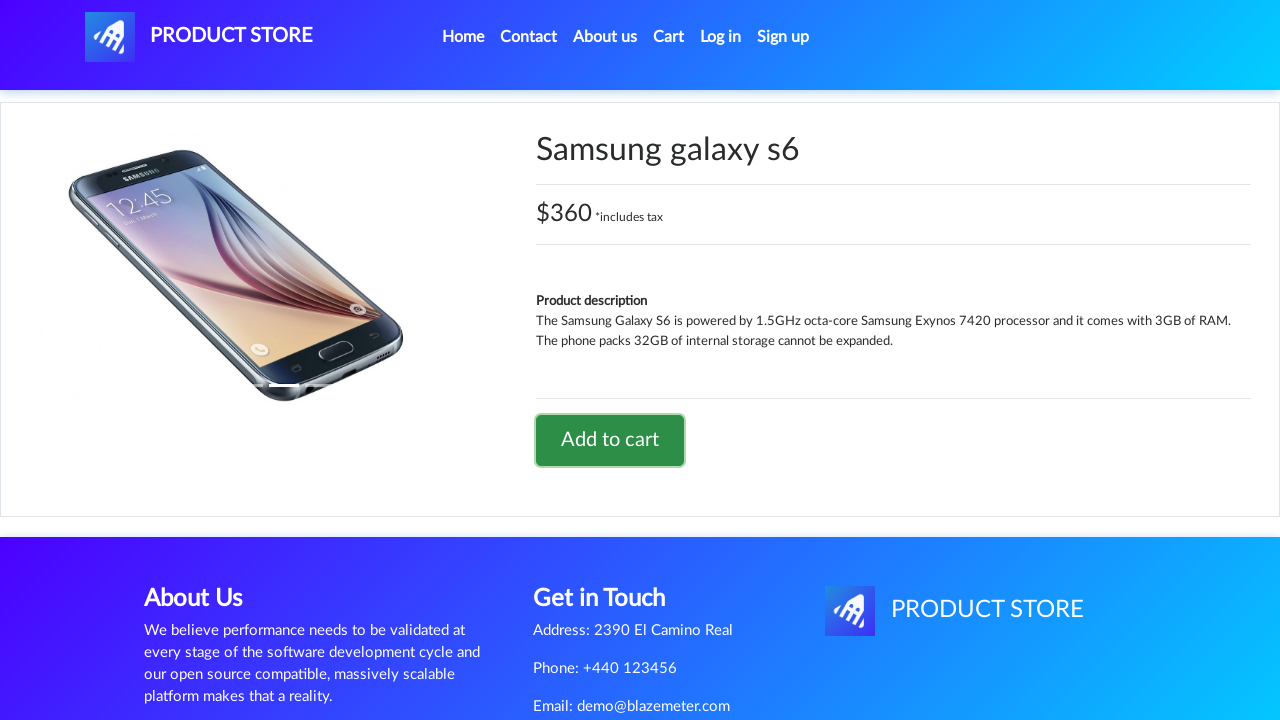

Clicked on Cart button to view cart at (669, 37) on #cartur
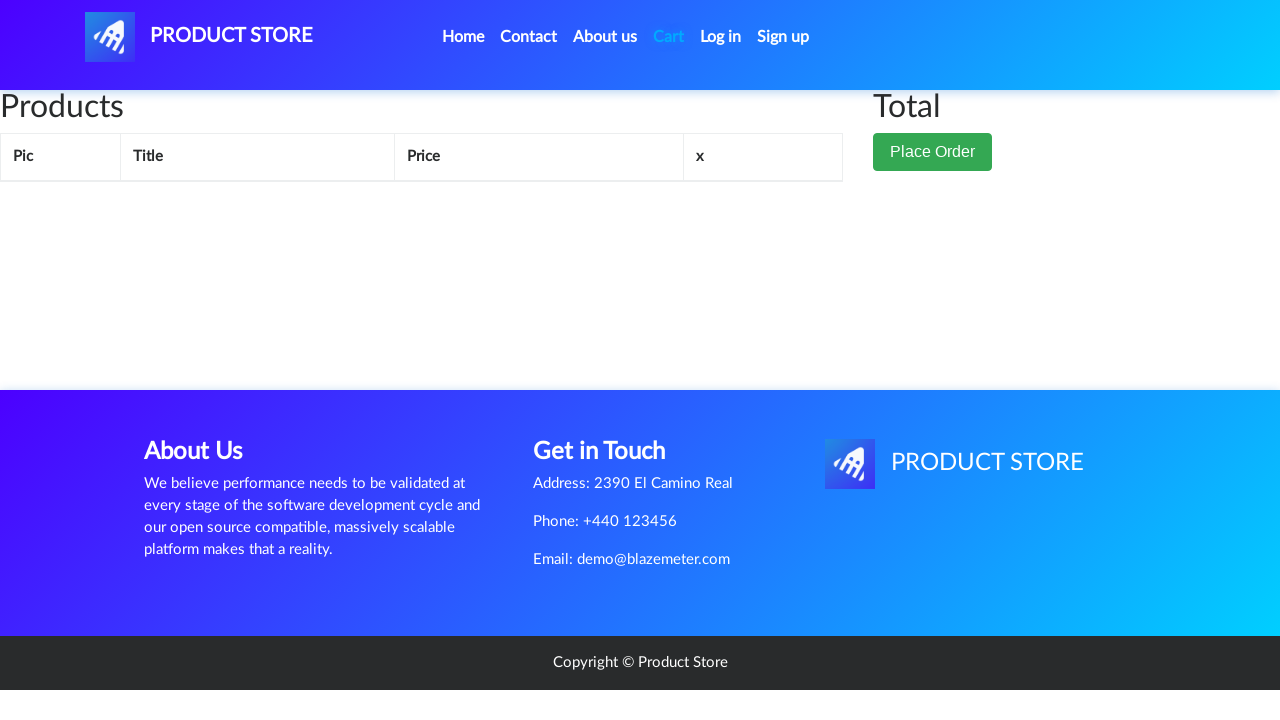

Delete button is visible in cart
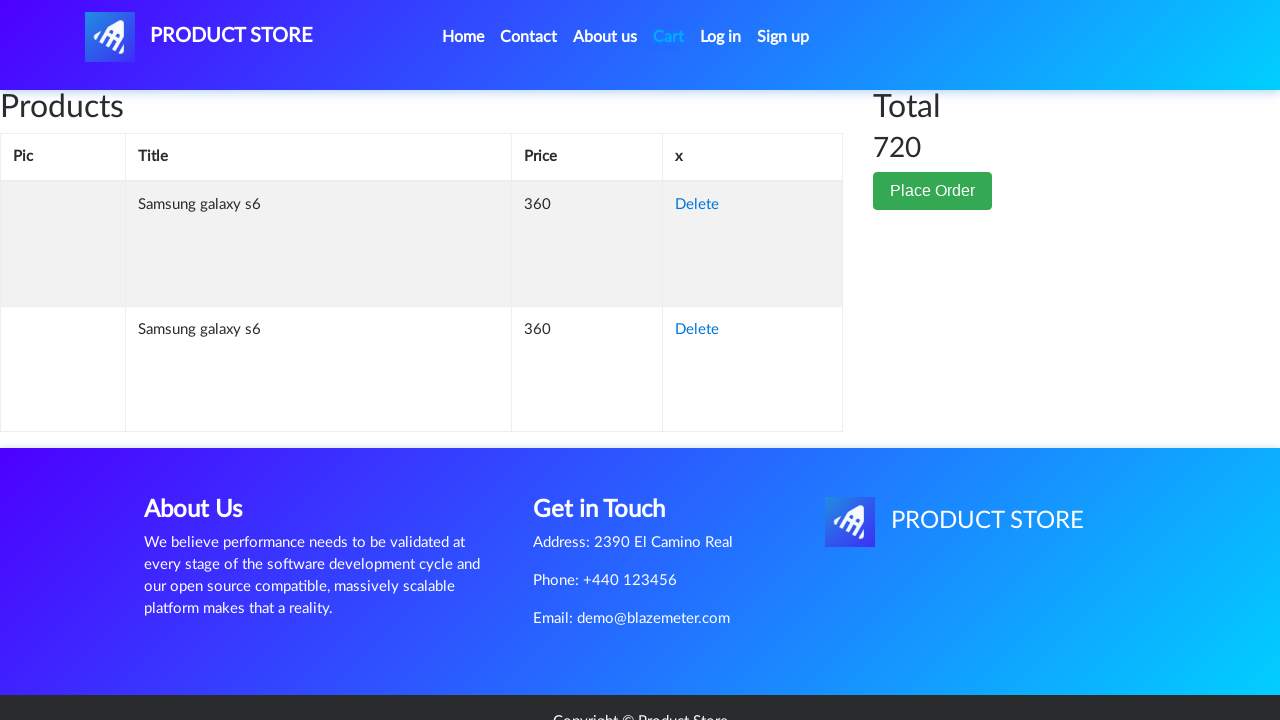

Clicked Delete button to remove item from cart at (697, 205) on text=Delete
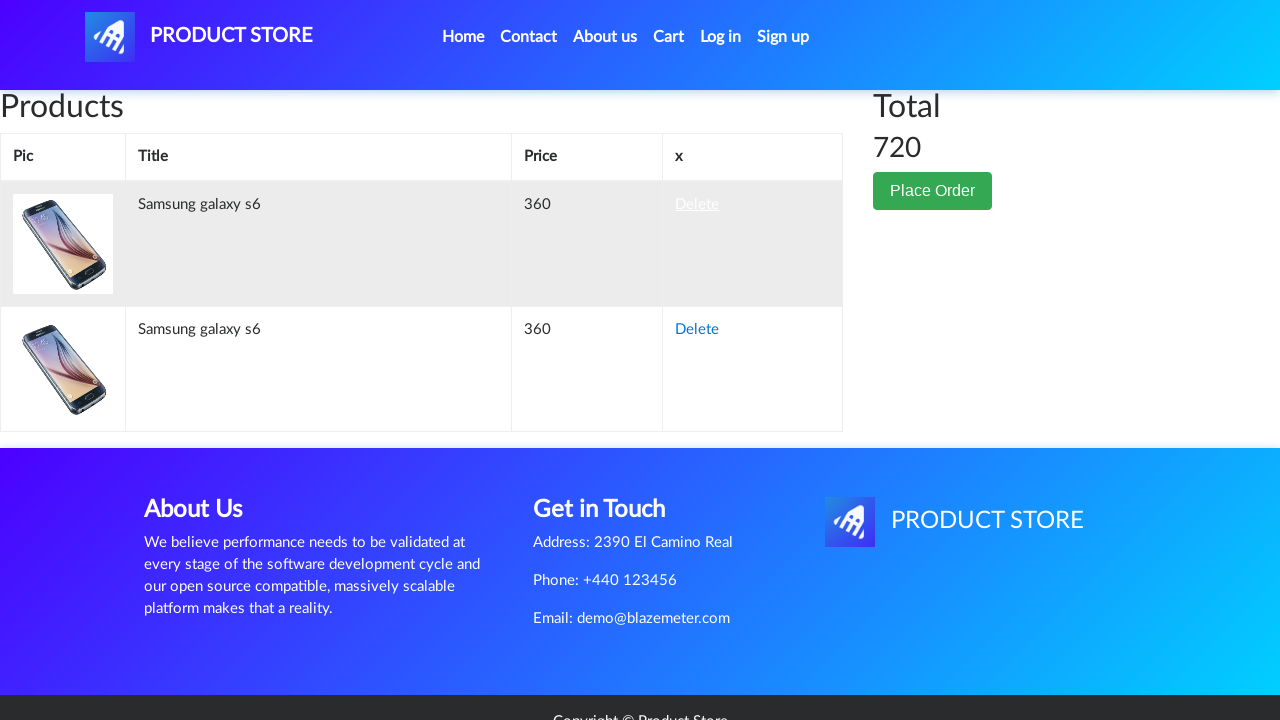

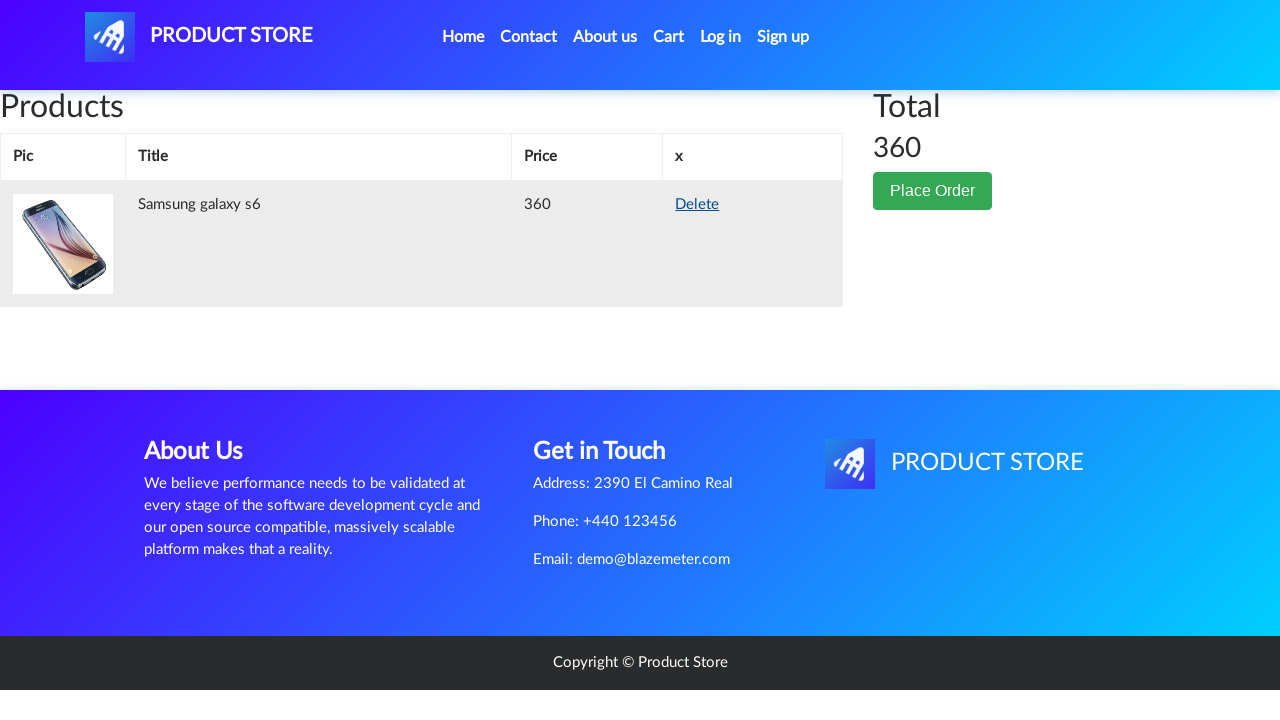